Tests form submission by extracting a value from an element attribute, calculating a mathematical formula based on that value, filling in the answer, checking required checkboxes, and submitting the form.

Starting URL: http://suninjuly.github.io/get_attribute.html

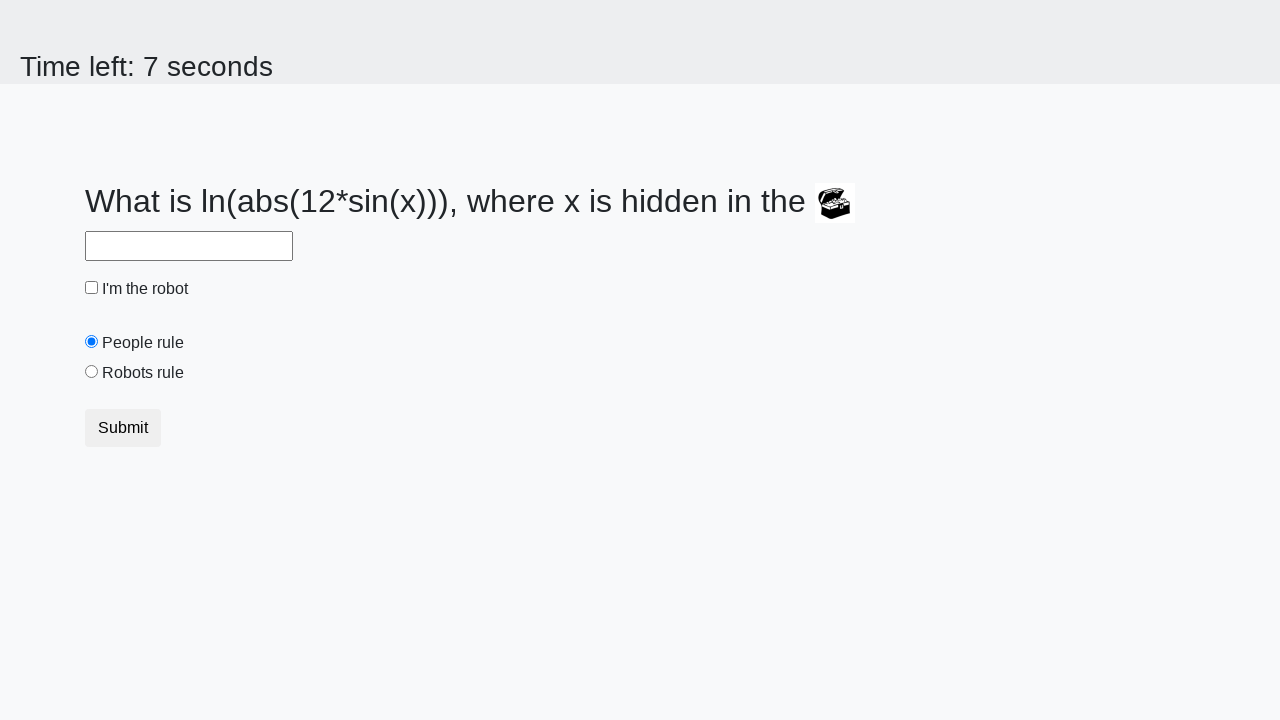

Located treasure element with id='treasure'
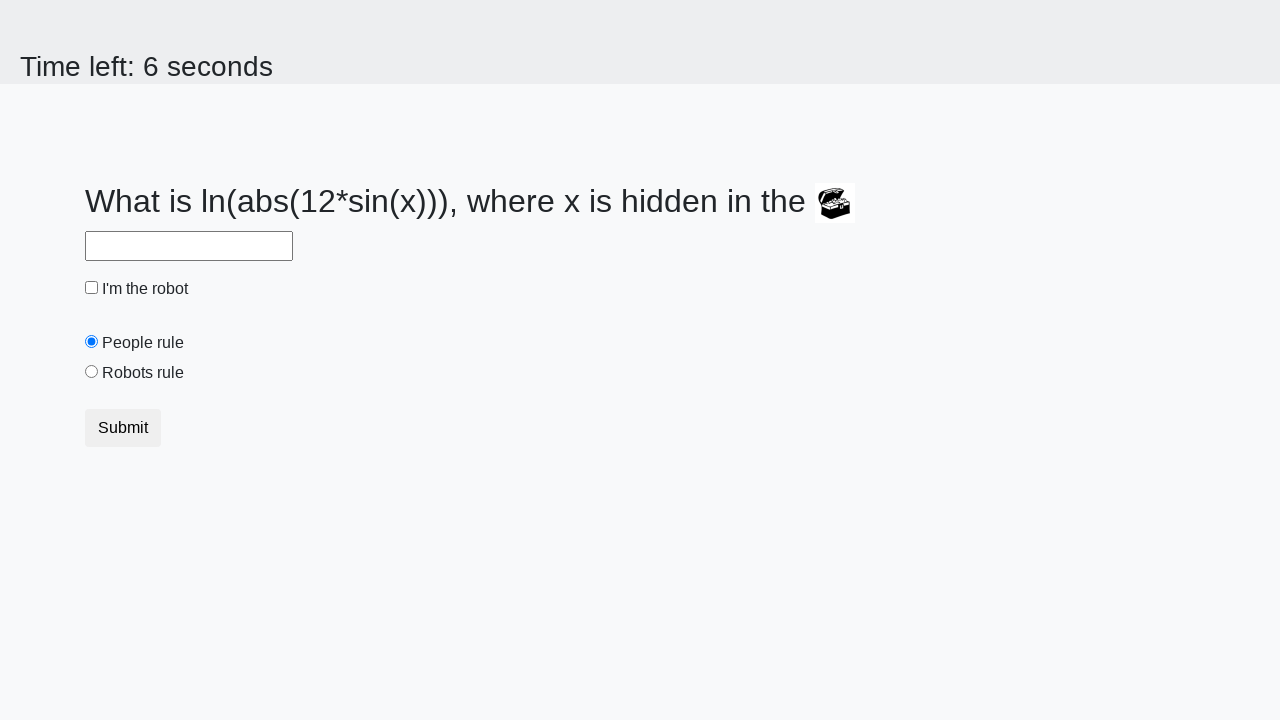

Extracted valuex attribute from treasure element
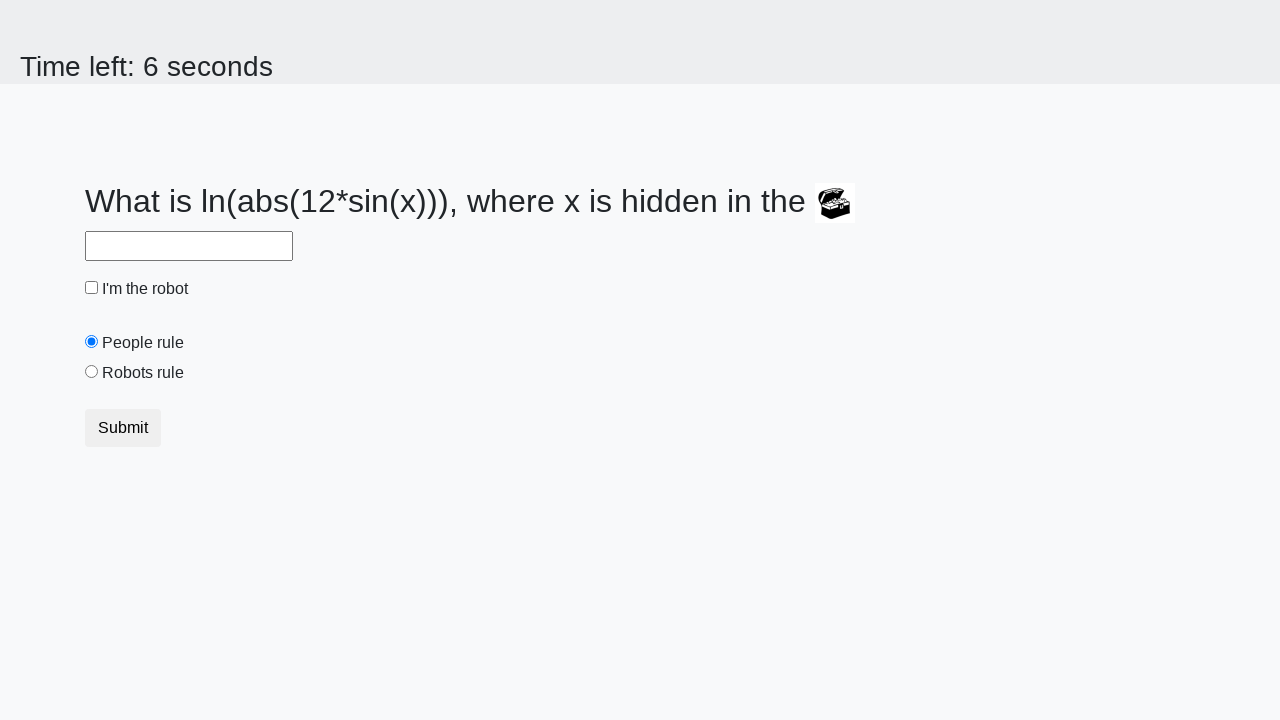

Calculated answer using formula: log(abs(12 * sin(331))) = 2.3857393036896384
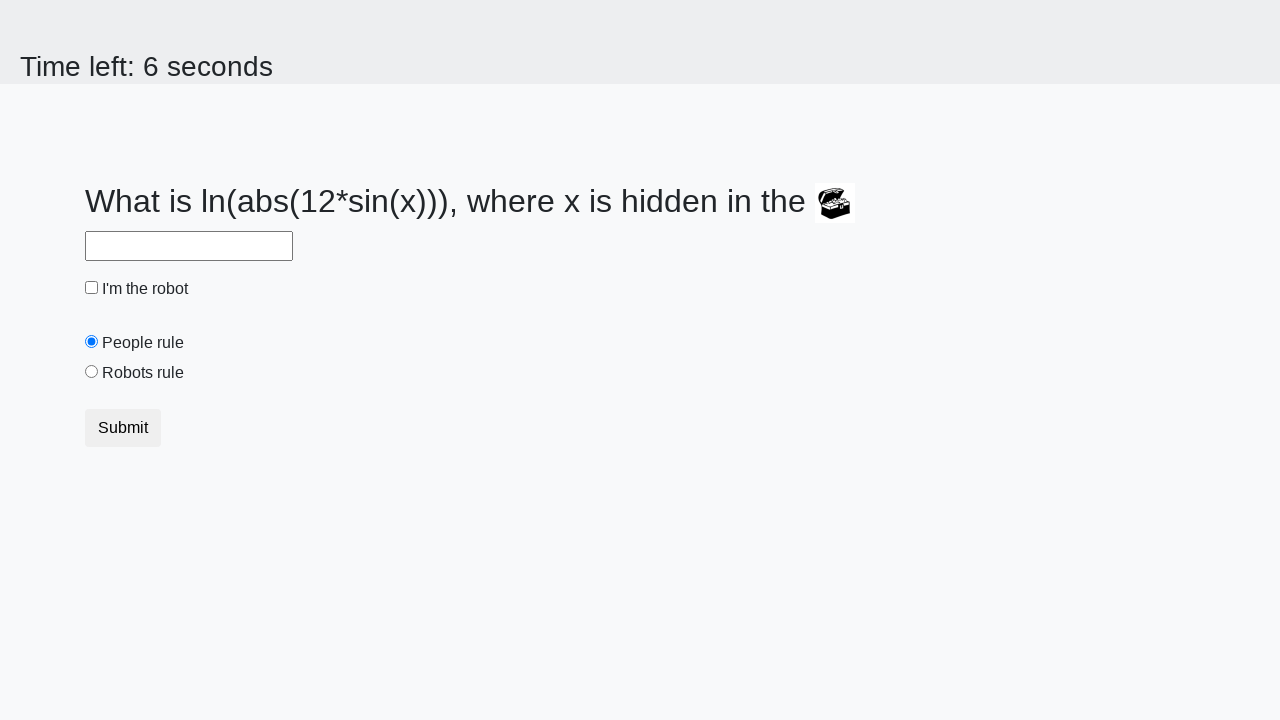

Filled answer field with calculated value on #answer
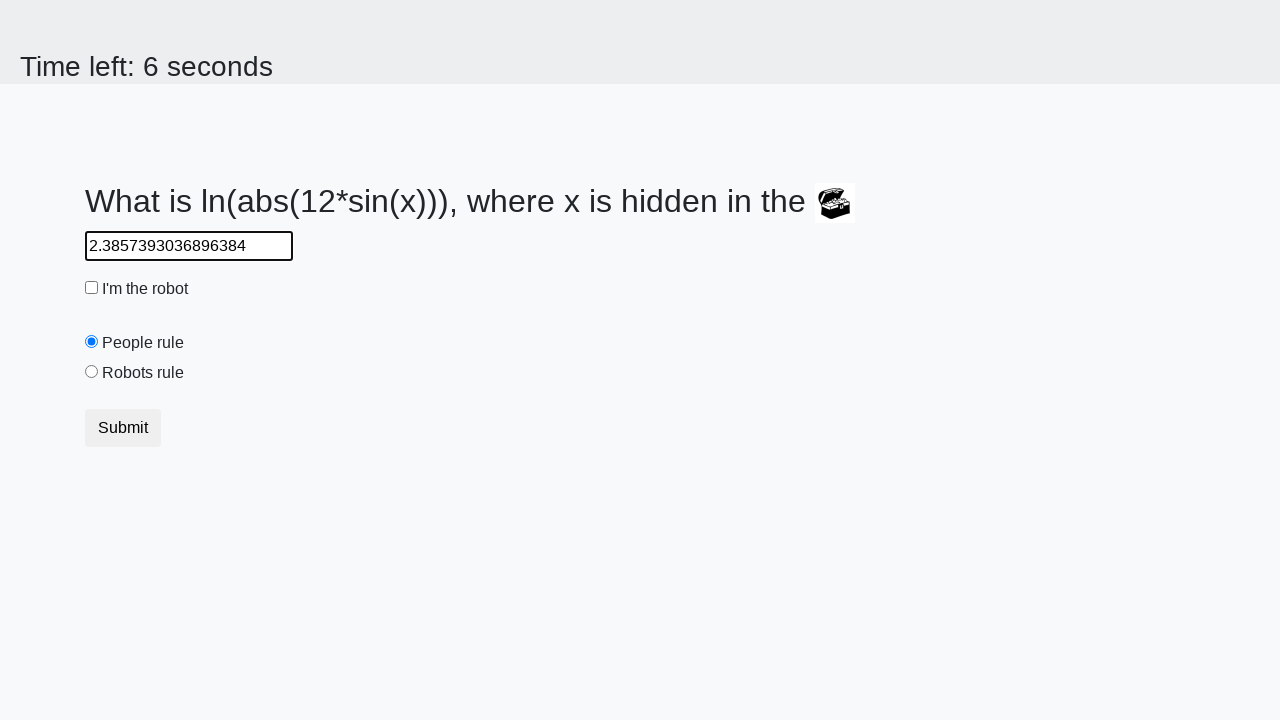

Checked the robot checkbox at (92, 288) on #robotCheckbox
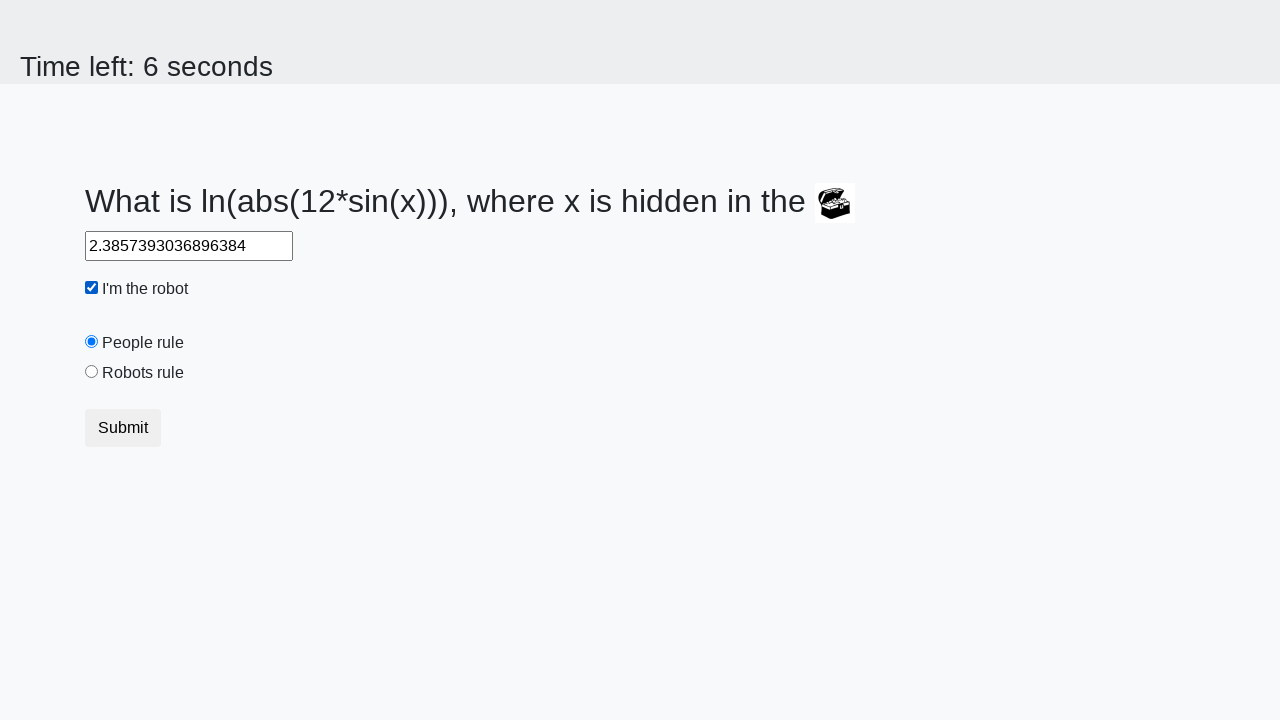

Checked the robots rule checkbox at (92, 372) on #robotsRule
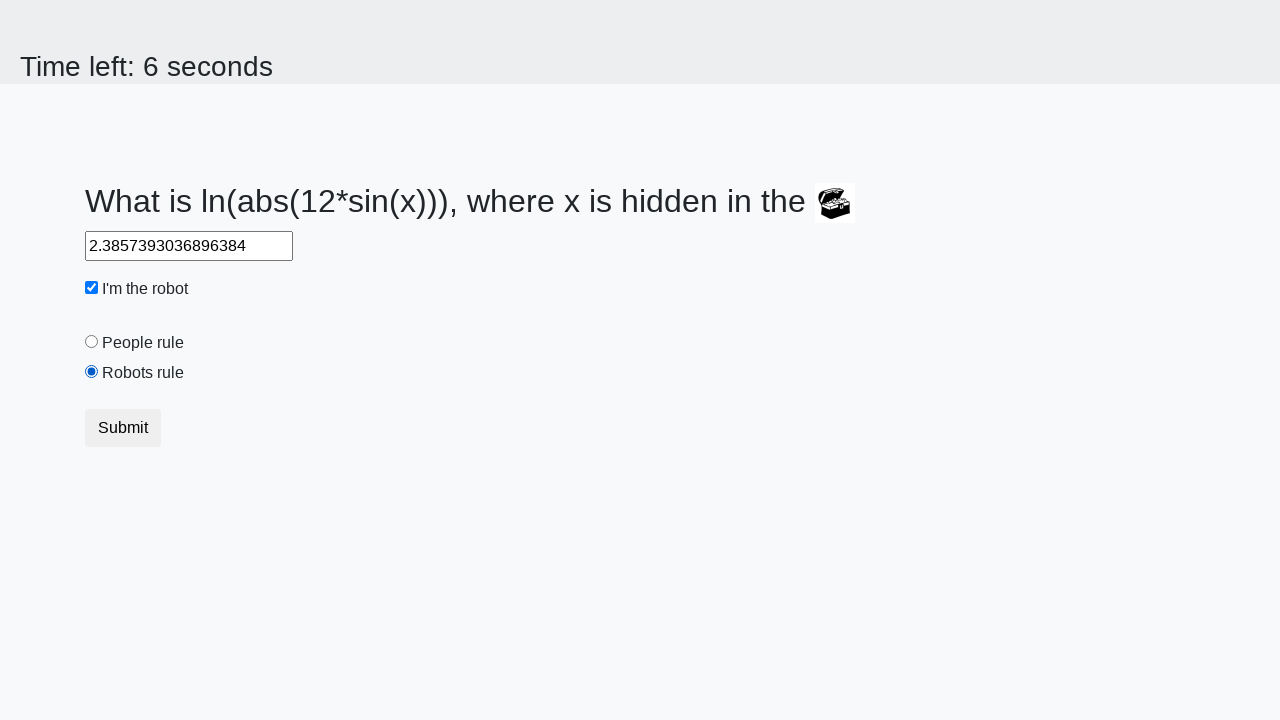

Clicked Submit button to submit the form at (123, 428) on button:has-text('Submit')
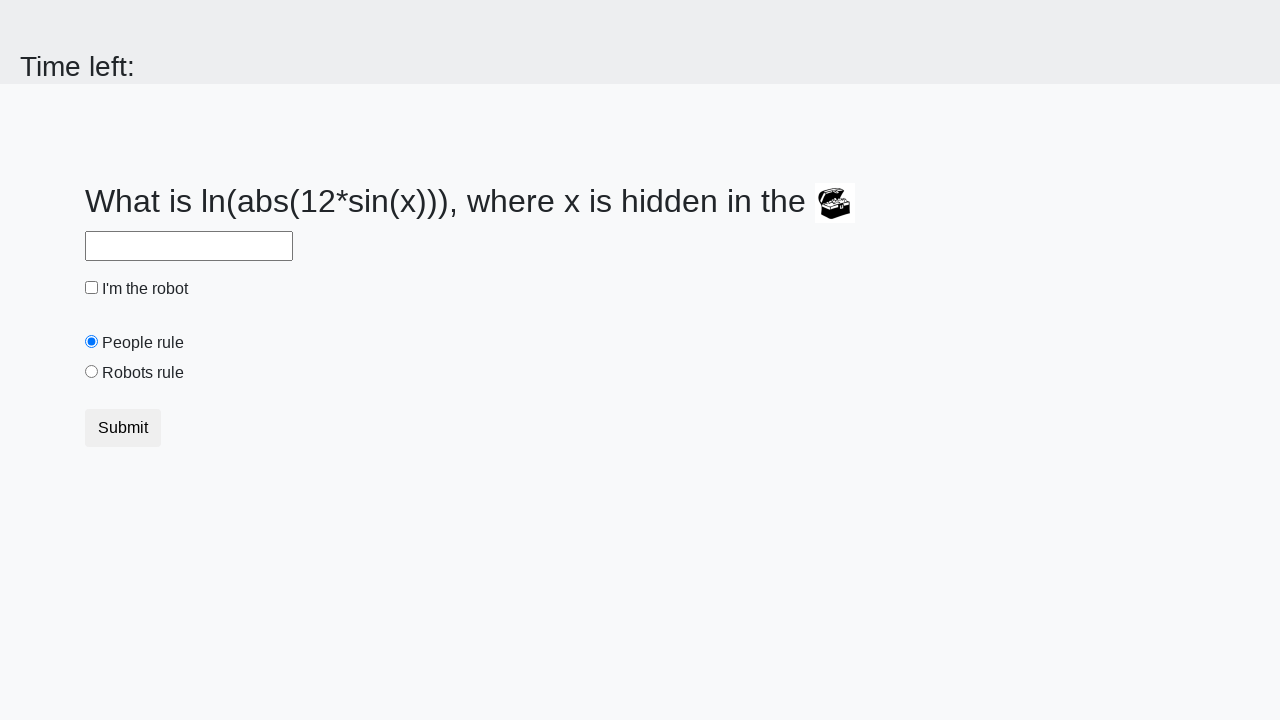

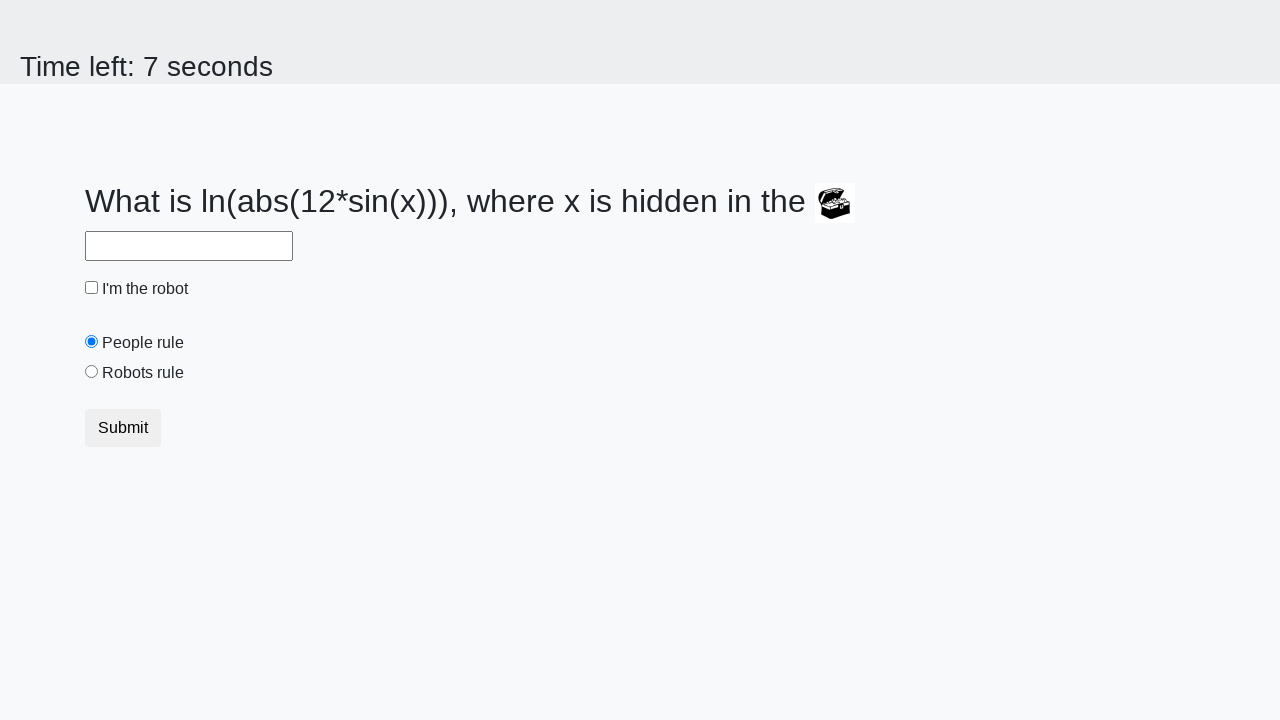